Tests double-click functionality on a section title element

Starting URL: https://anhtester.com/

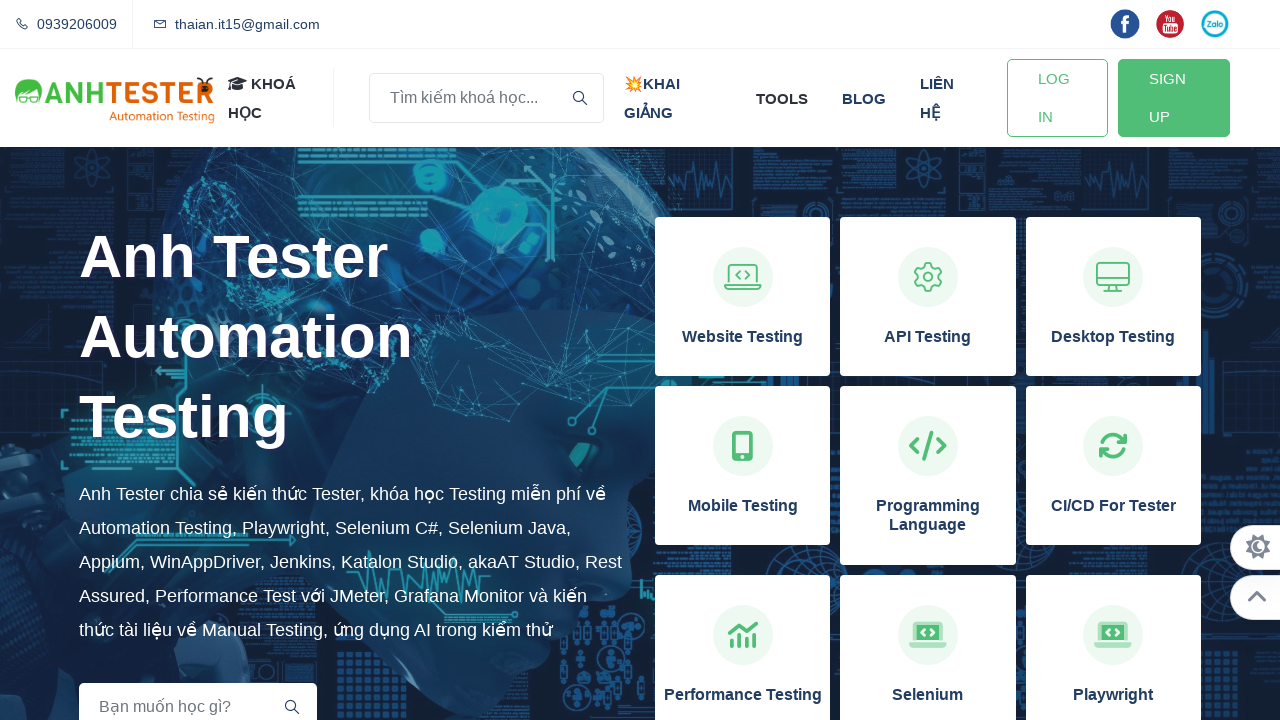

Located the first section title element with class 'section__title'
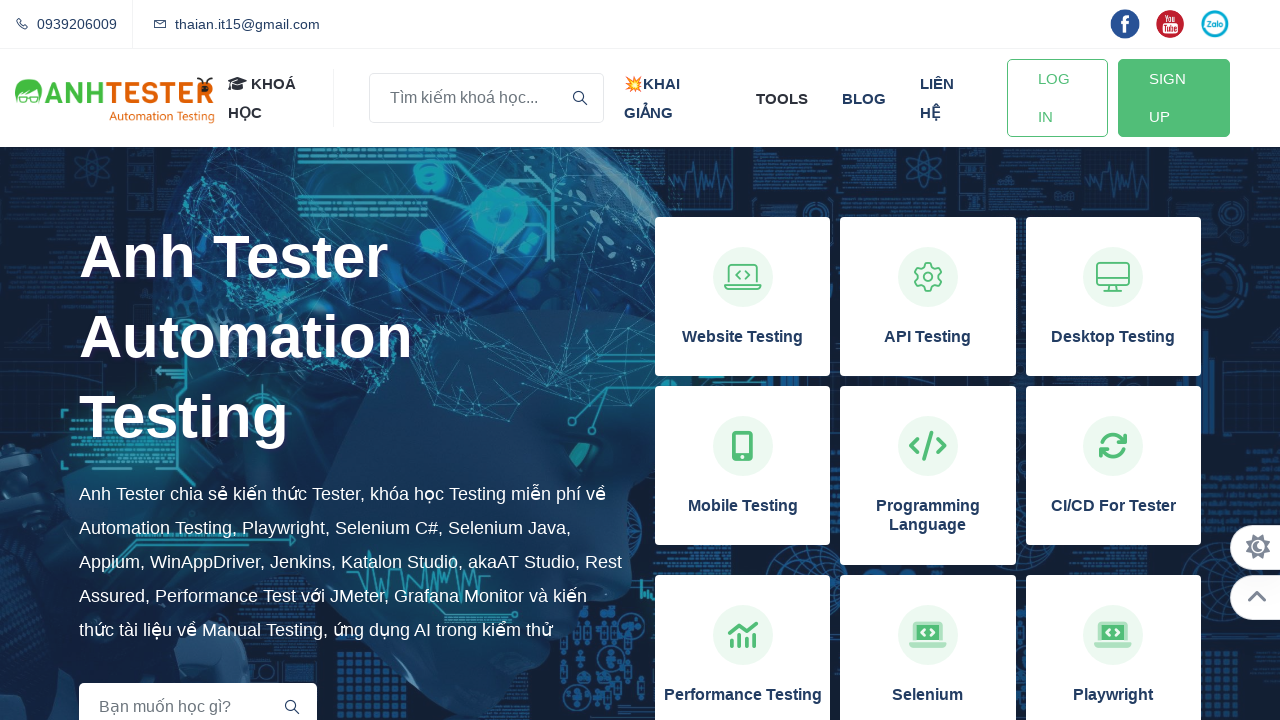

Double-clicked on the section title element at (352, 337) on (//h2[@class='section__title'])[1]
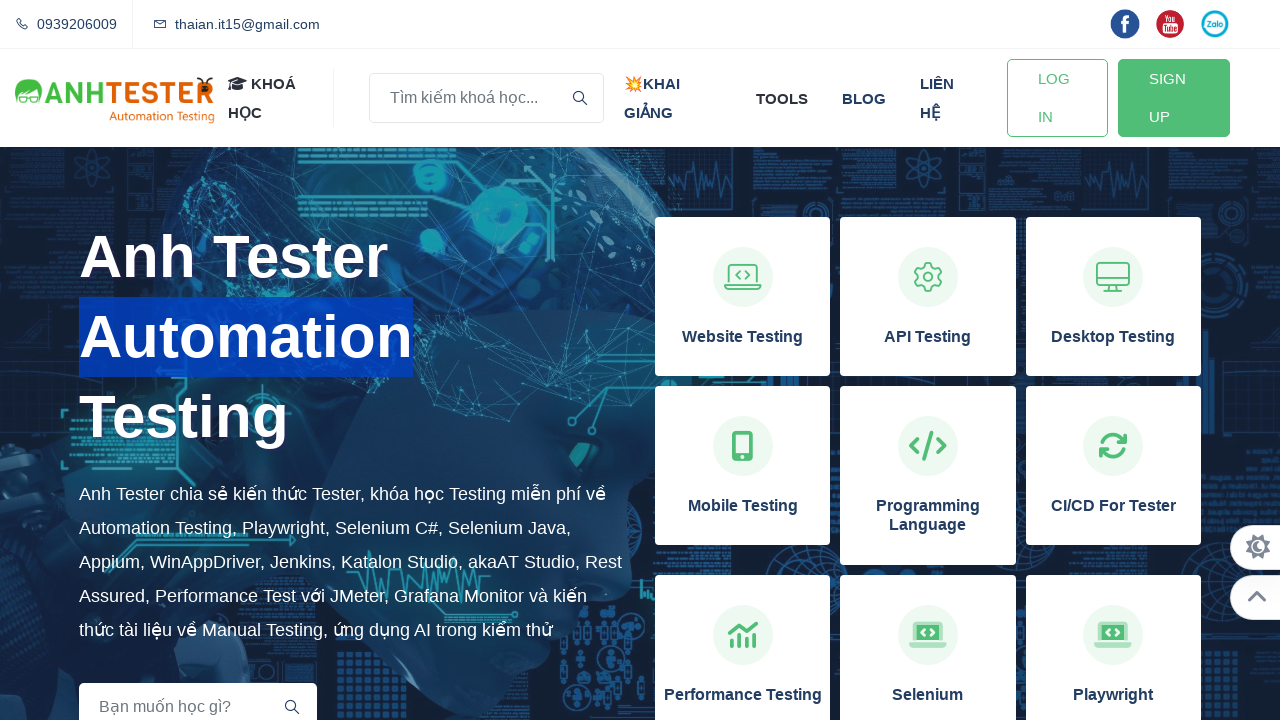

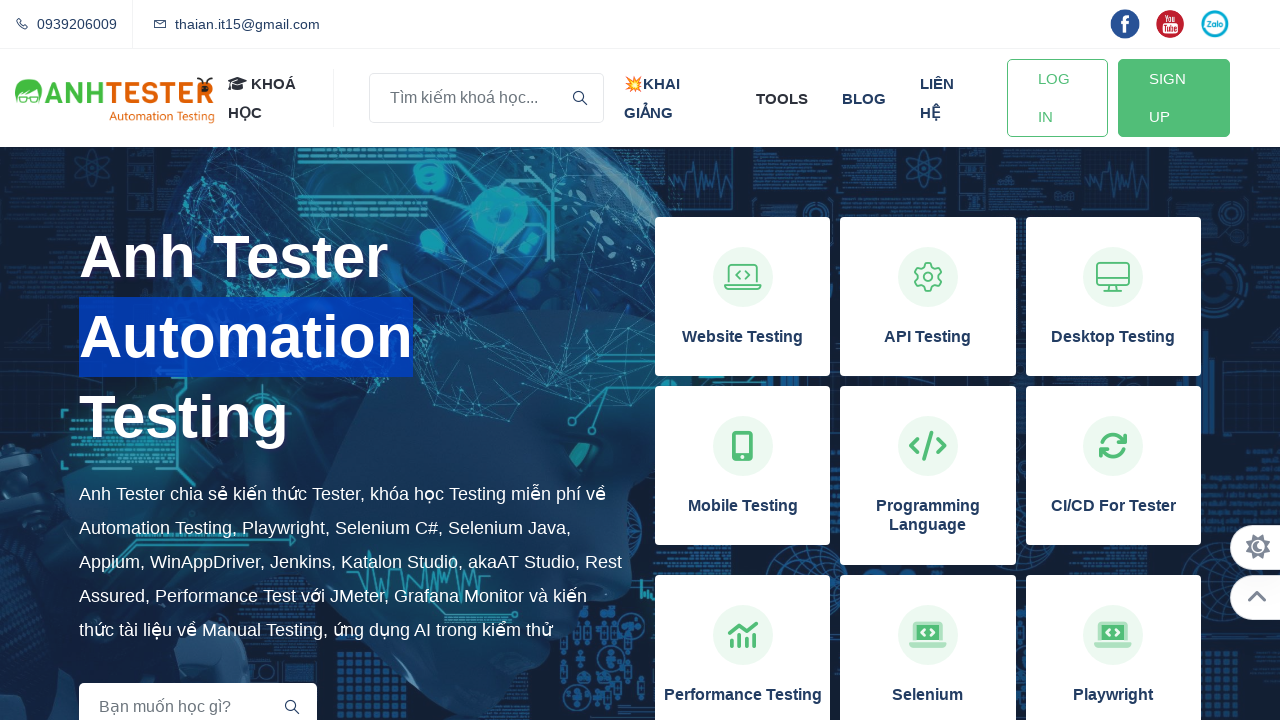